Tests registration form validation with various invalid phone number formats including too short, too long, and invalid prefix

Starting URL: https://alada.vn/tai-khoan/dang-ky.html

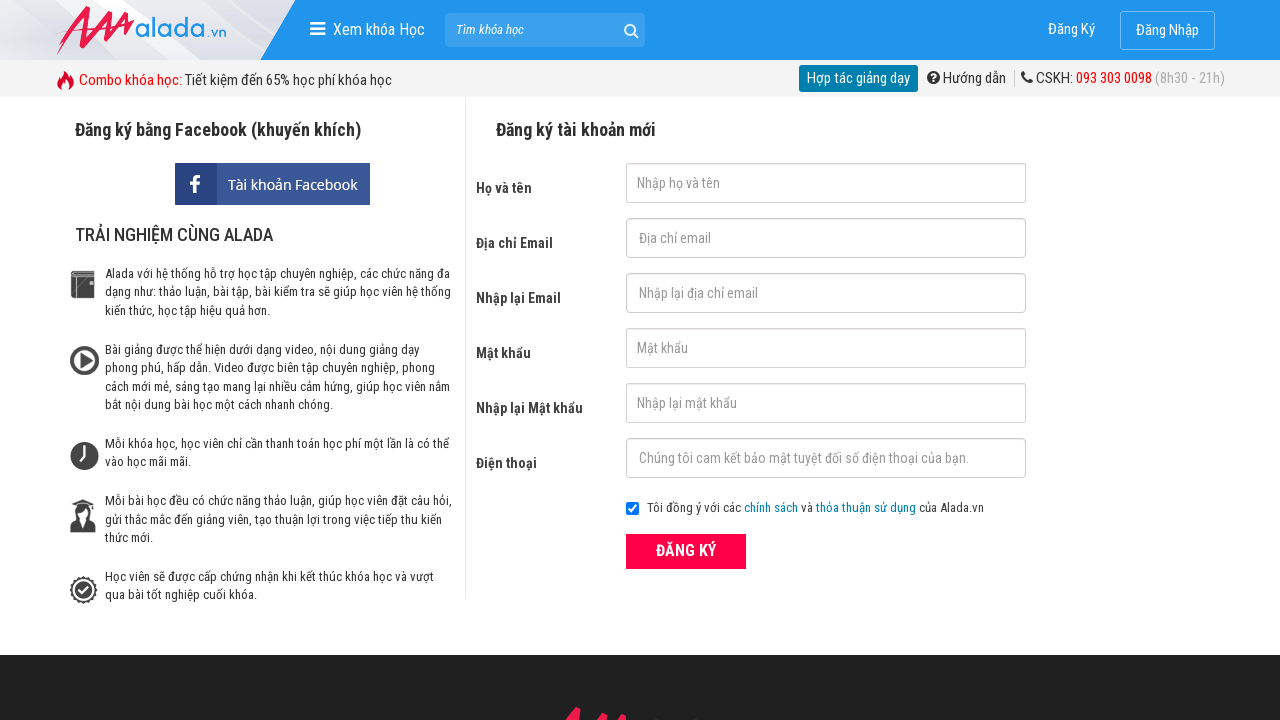

Filled first name field with 'John Wick' on #txtFirstname
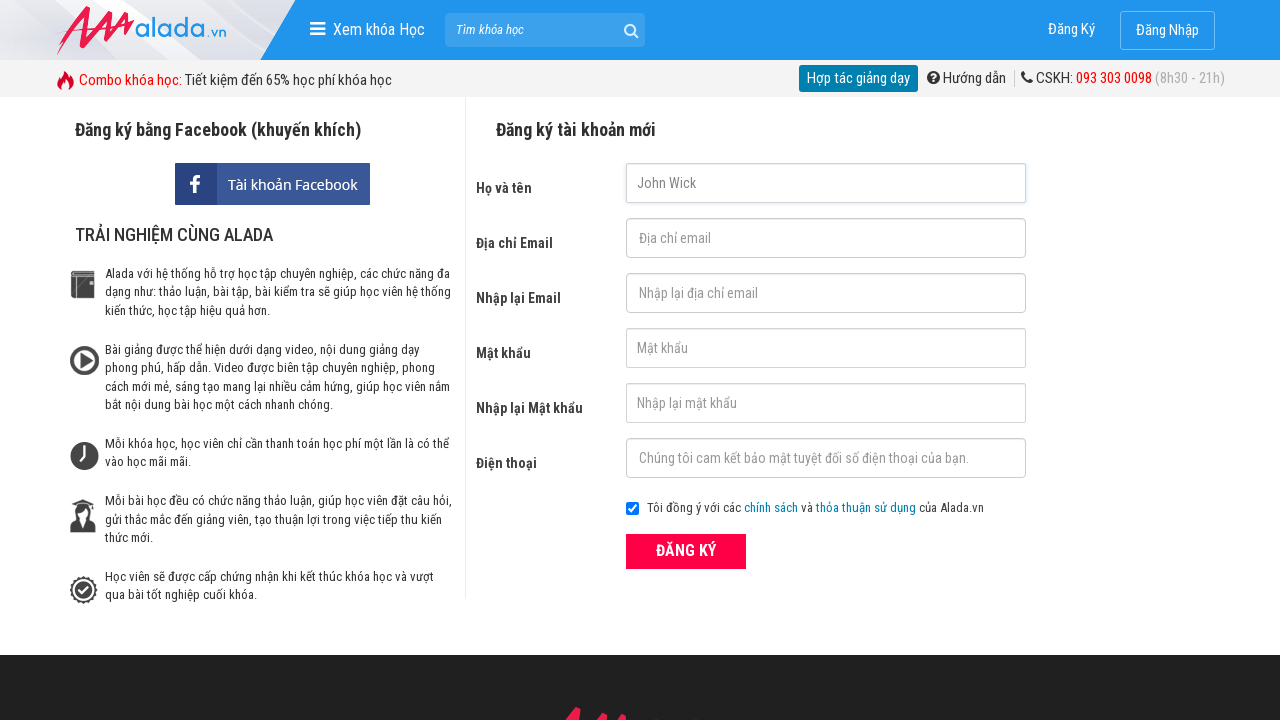

Filled email field with '123@123.345' on #txtEmail
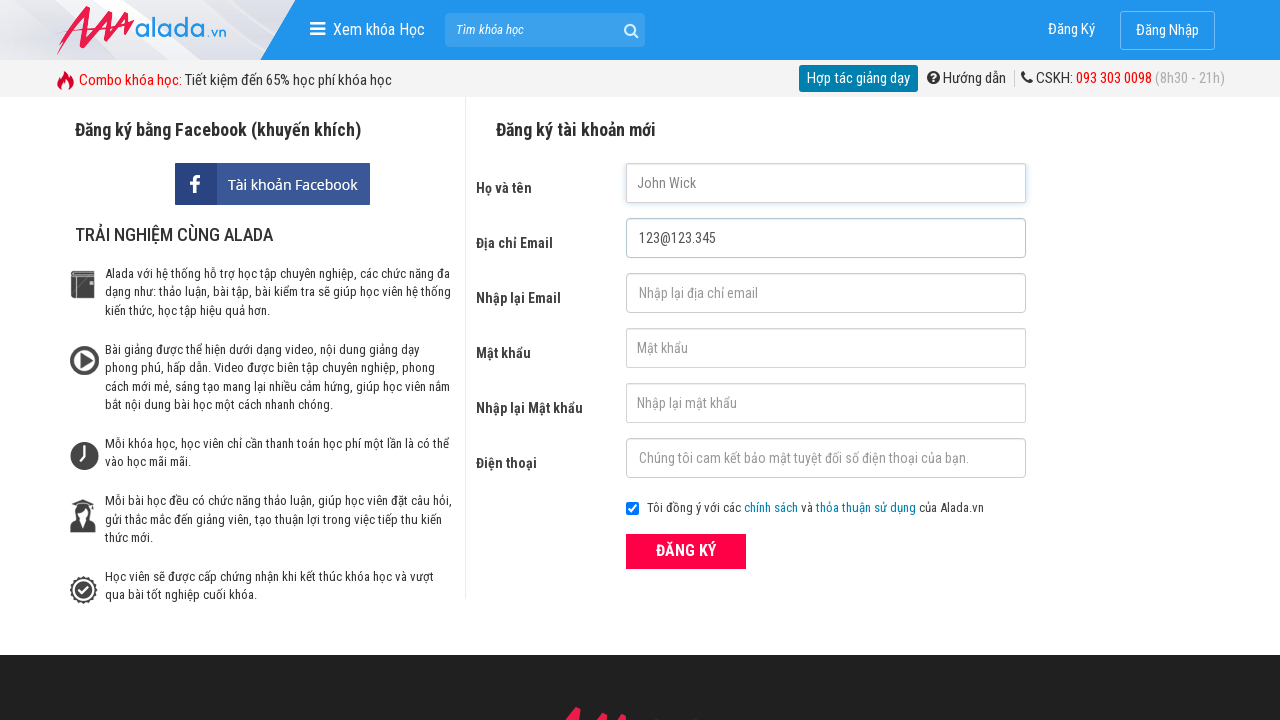

Filled confirm email field with '123@123.345' on #txtCEmail
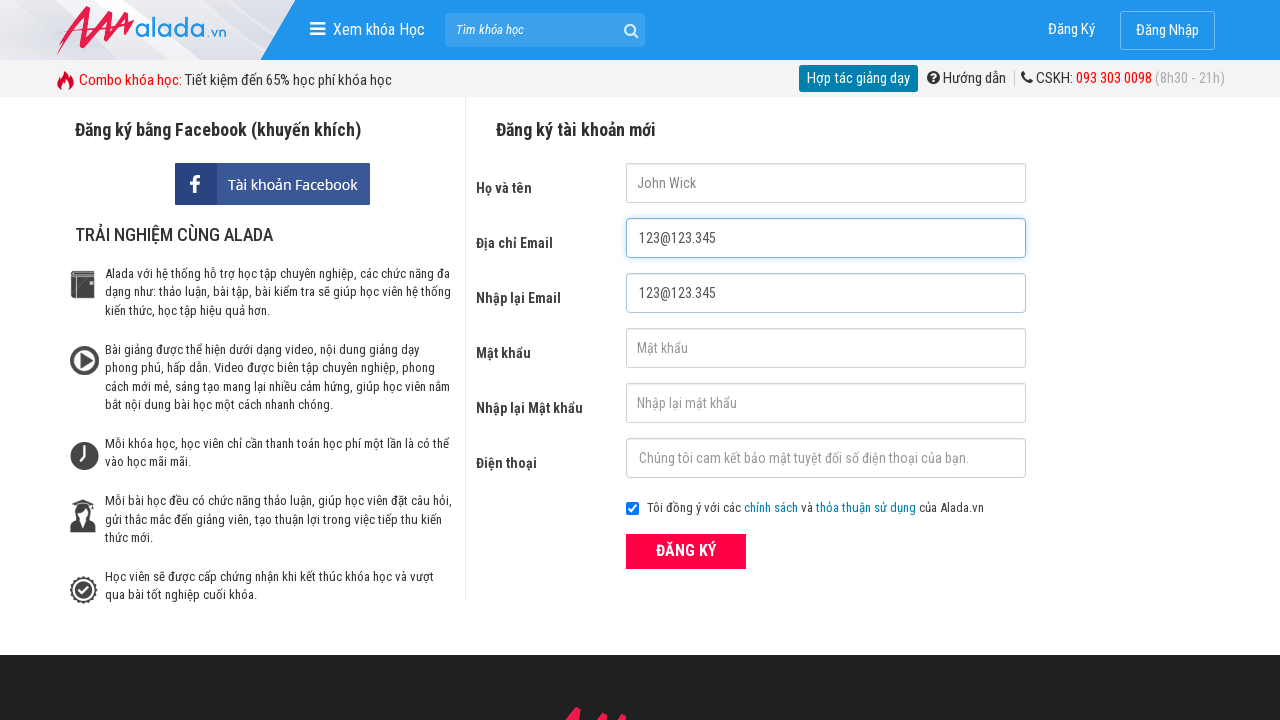

Filled password field with '123456' on #txtPassword
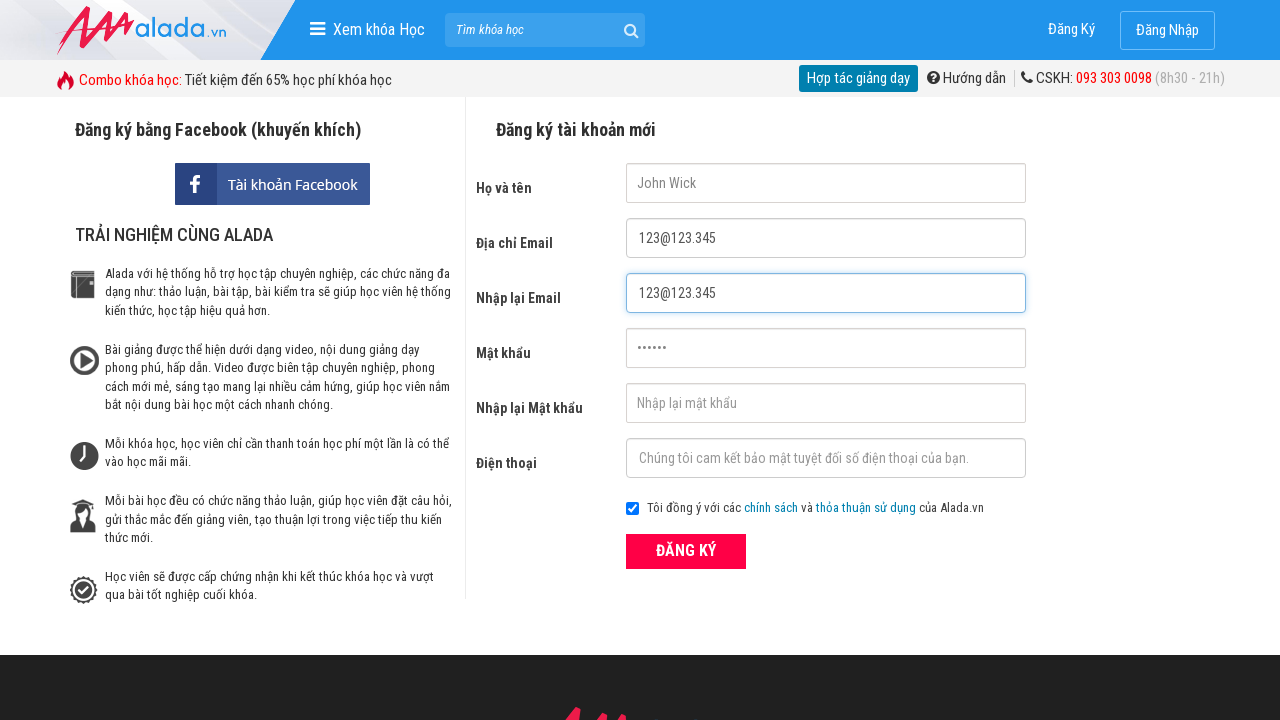

Filled confirm password field with '123456' on #txtCPassword
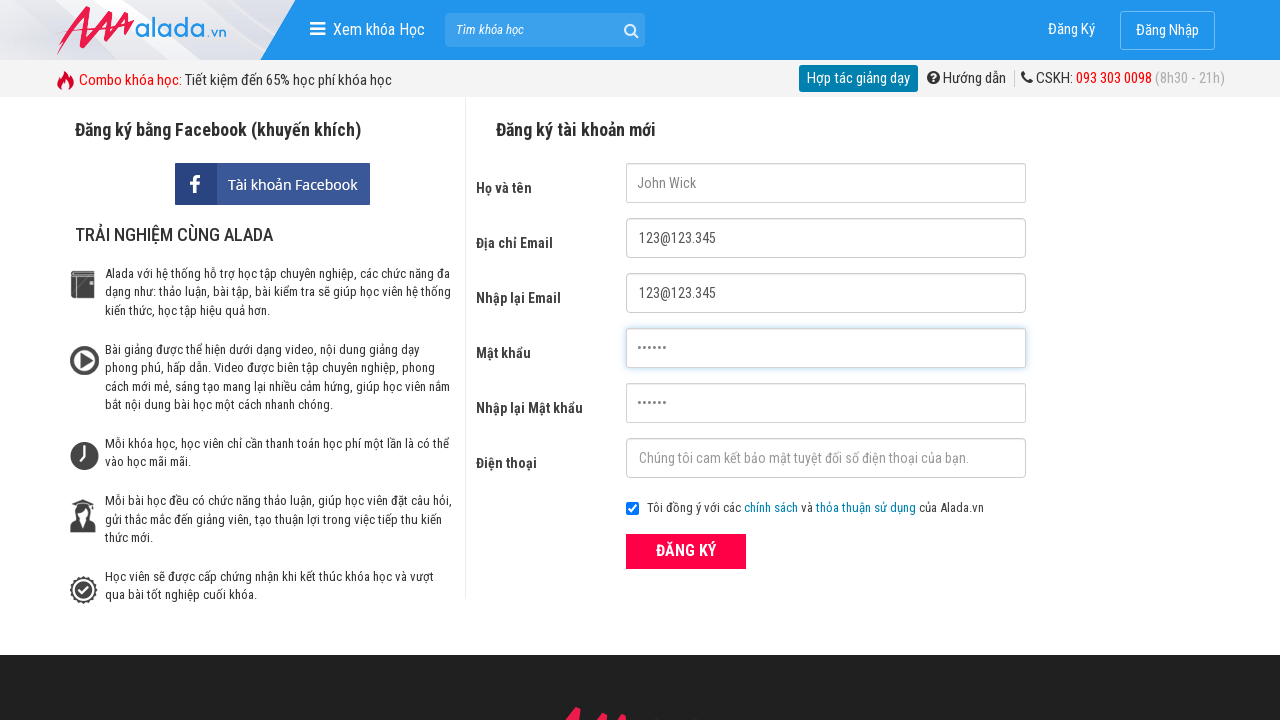

Filled phone field with '09876' (less than 10 digits - Test 1) on #txtPhone
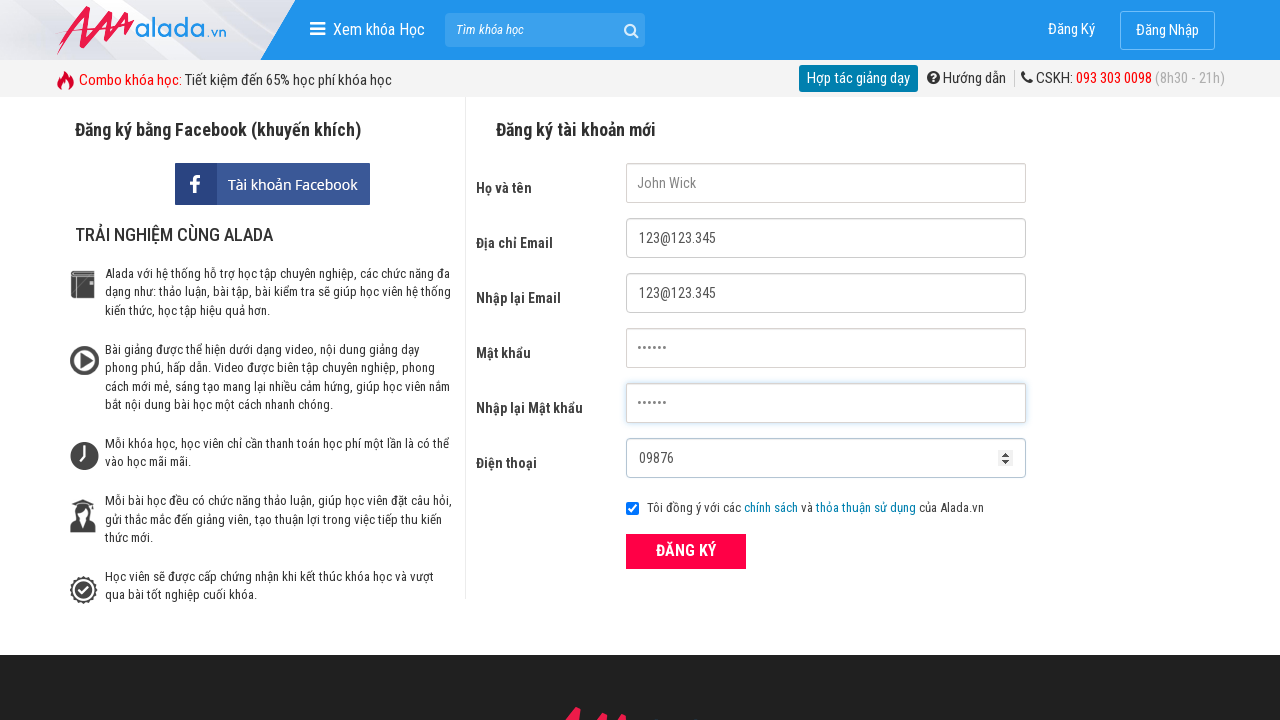

Clicked submit button to test short phone number validation at (686, 551) on button[type='submit']
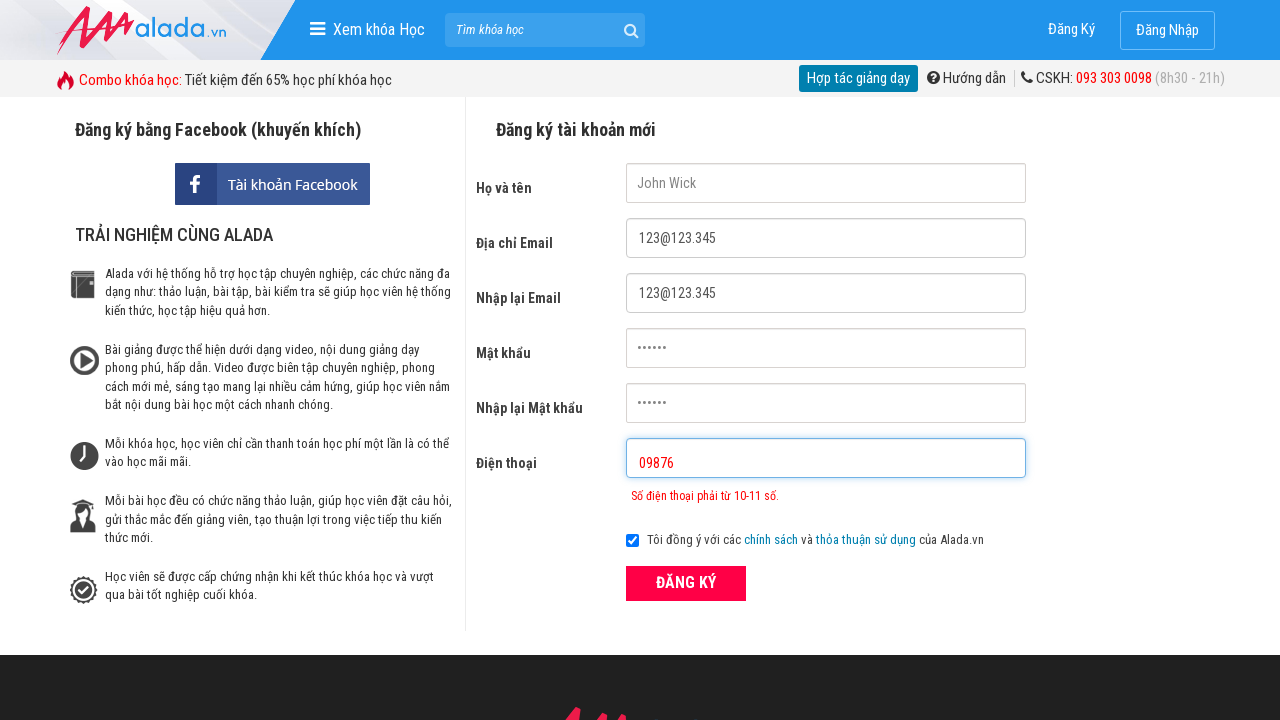

Phone error message appeared for short phone number
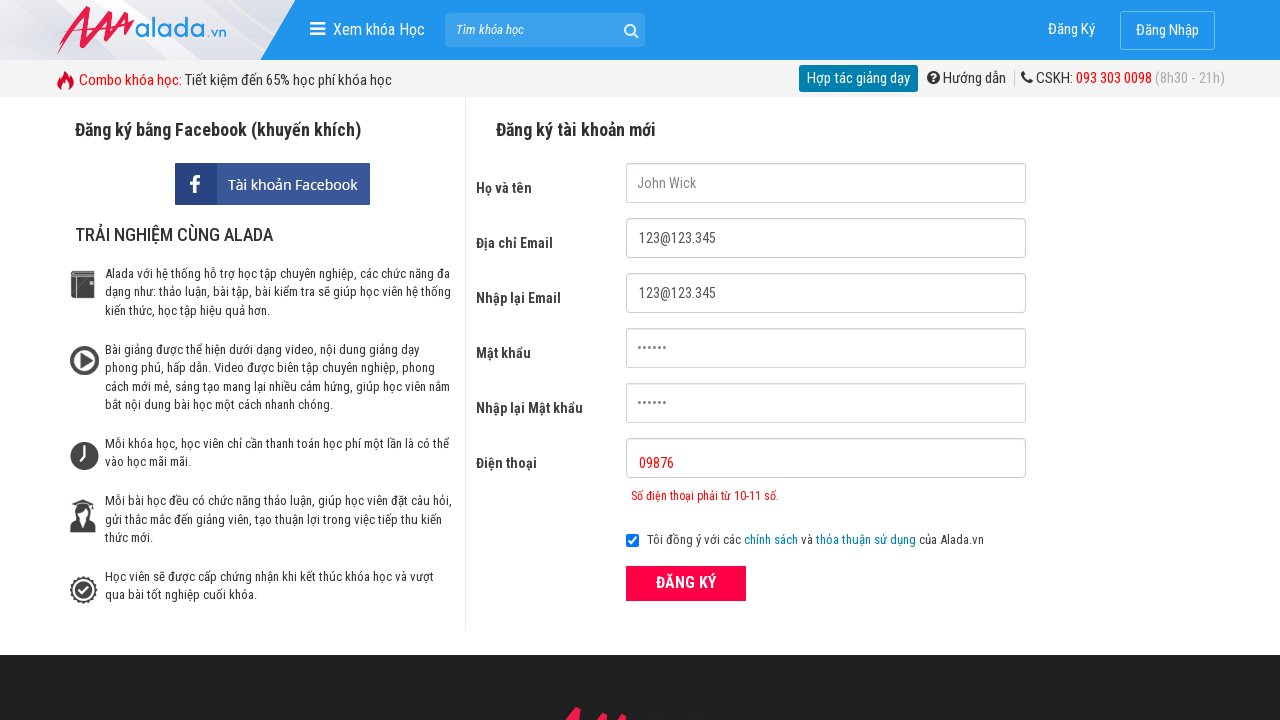

Cleared phone field on #txtPhone
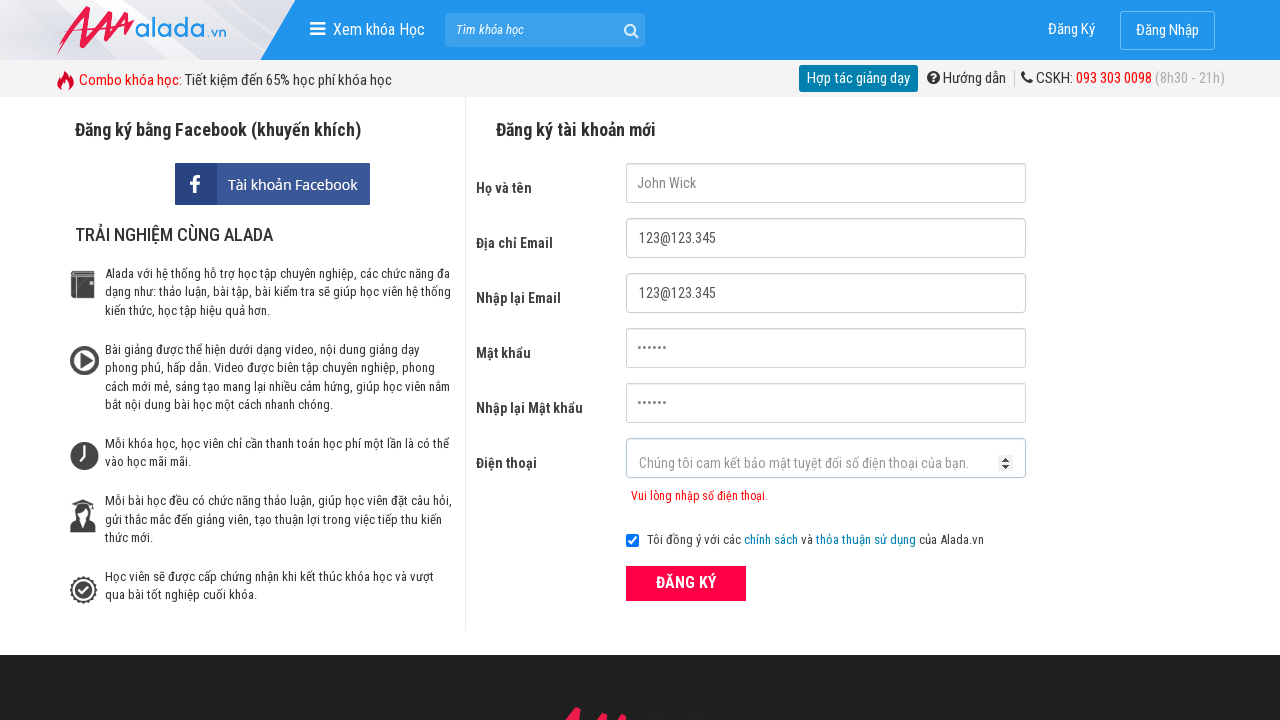

Filled phone field with '098765432144' (more than 11 digits - Test 2) on #txtPhone
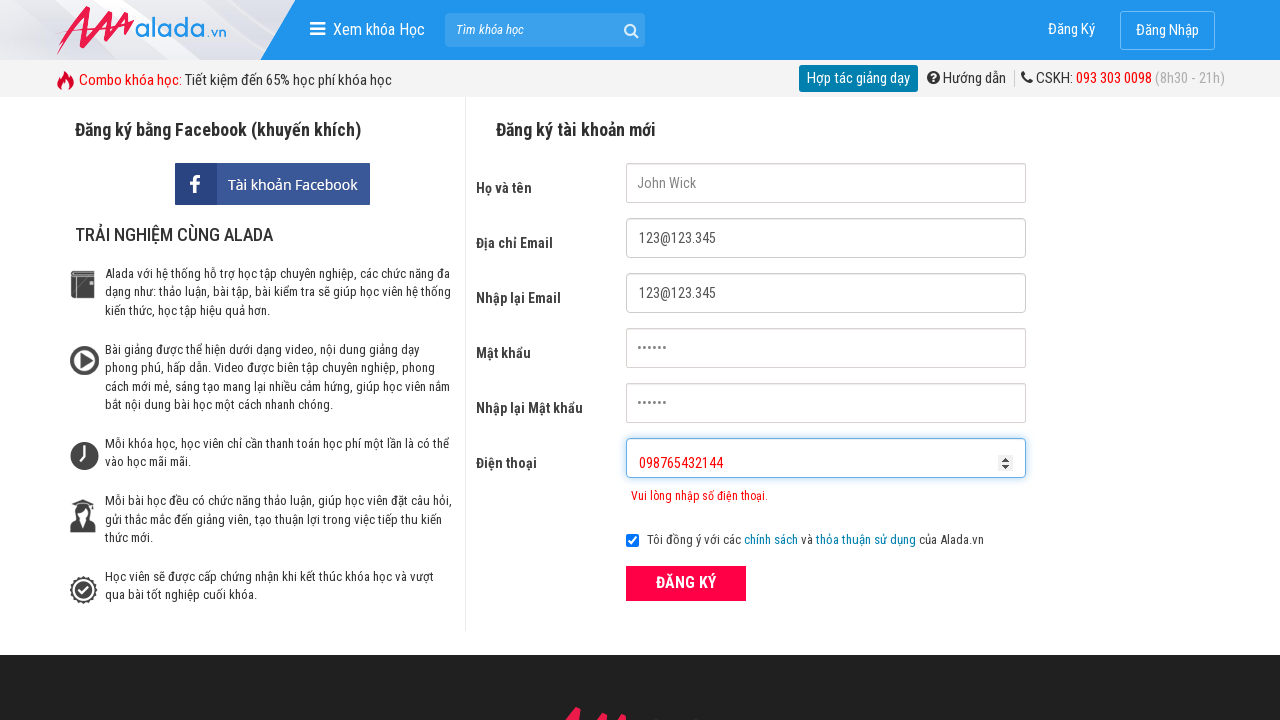

Clicked submit button to test long phone number validation at (686, 583) on button[type='submit']
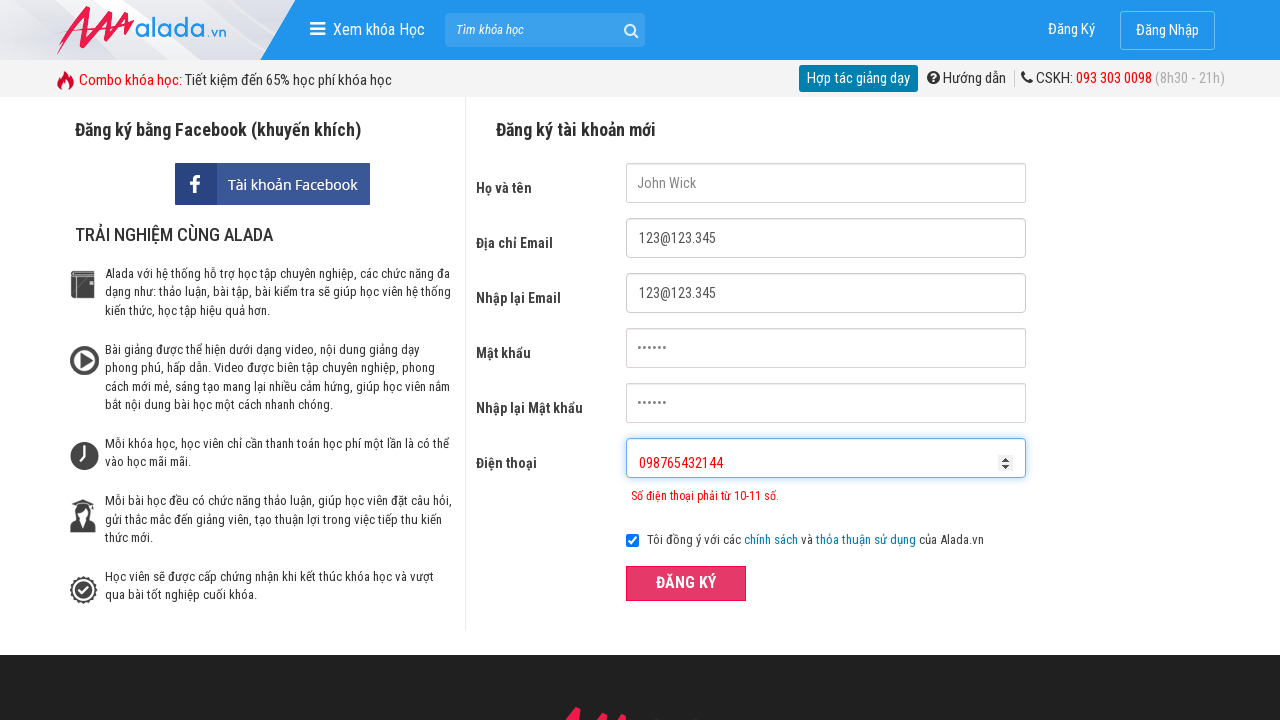

Cleared phone field on #txtPhone
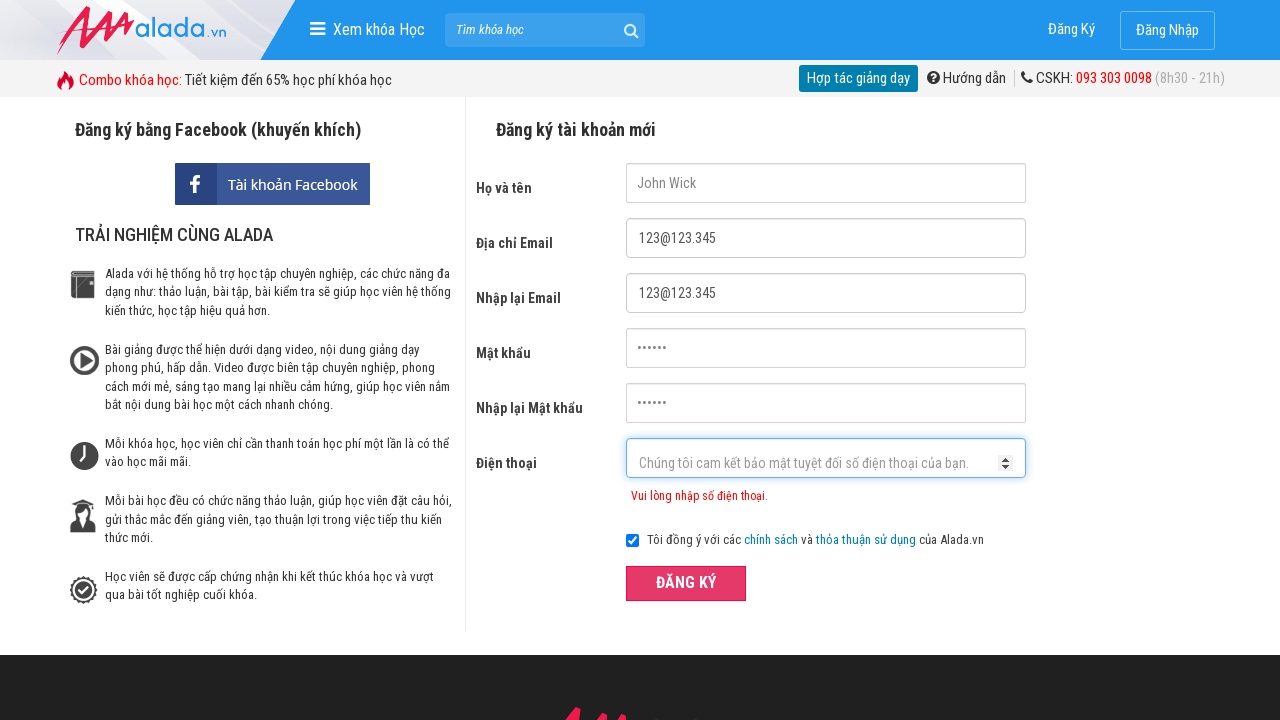

Filled phone field with '44444' (invalid prefix - Test 3) on #txtPhone
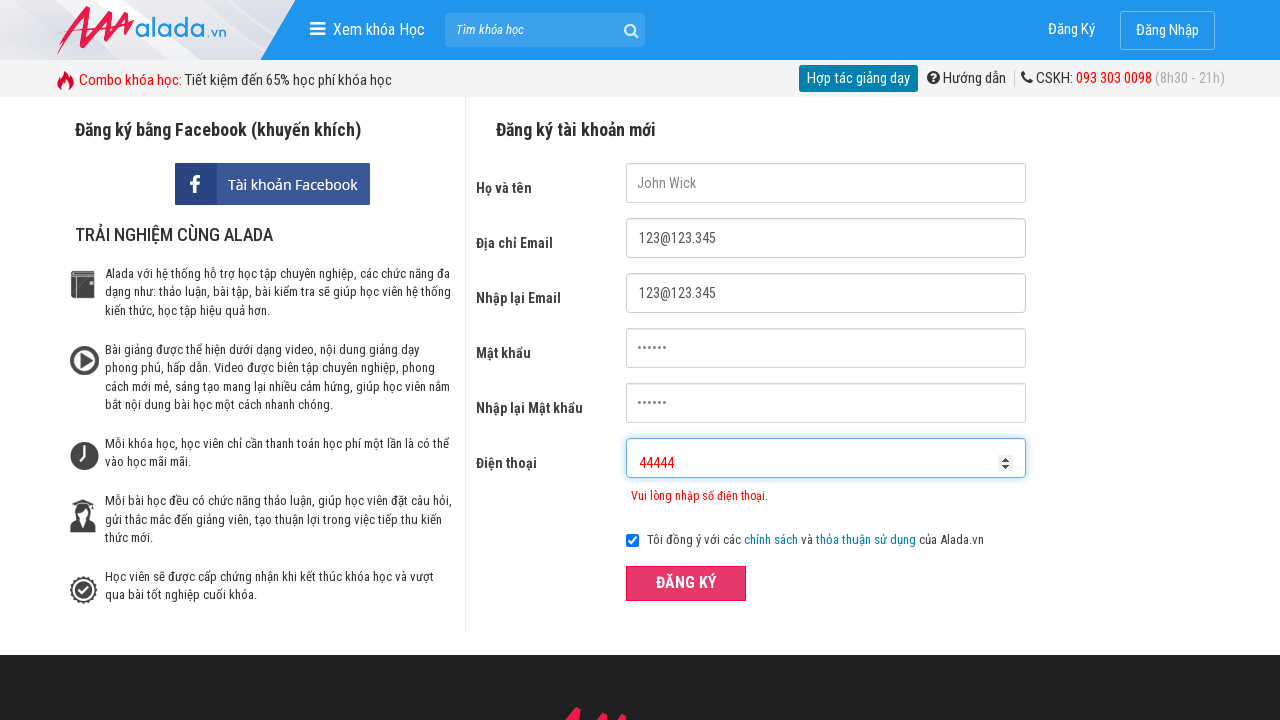

Clicked submit button to test invalid phone prefix validation at (686, 583) on button[type='submit']
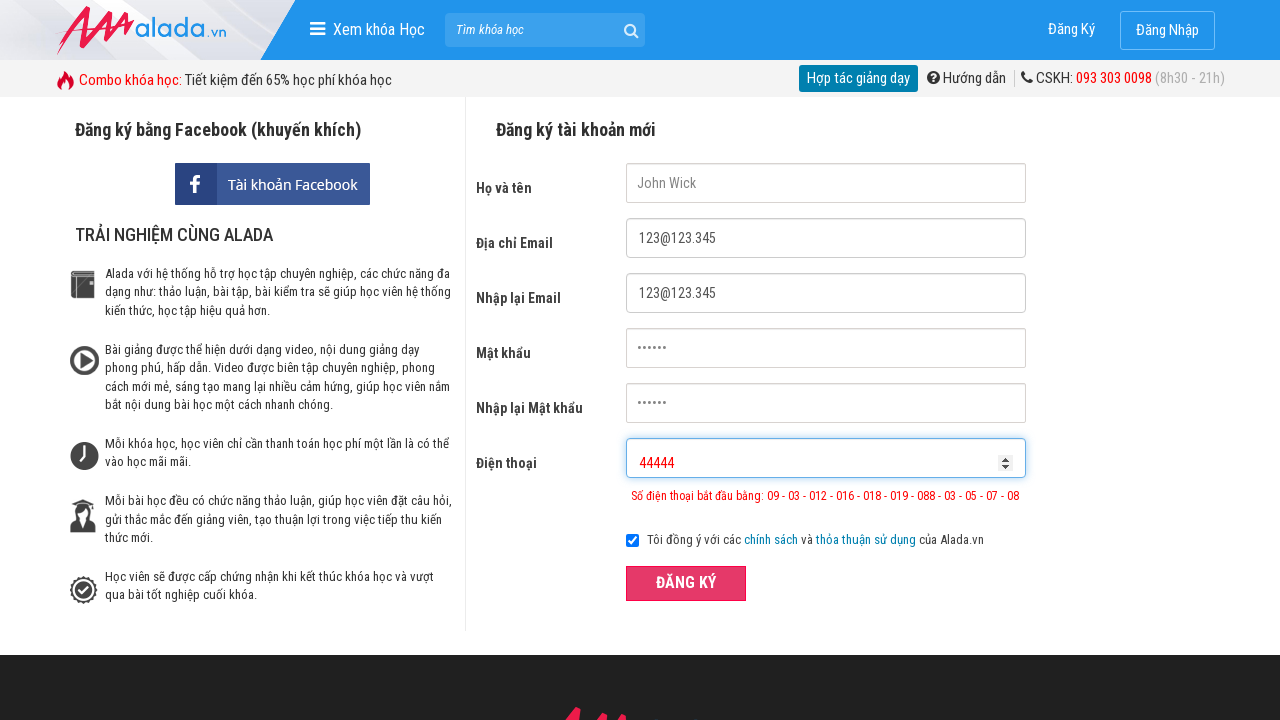

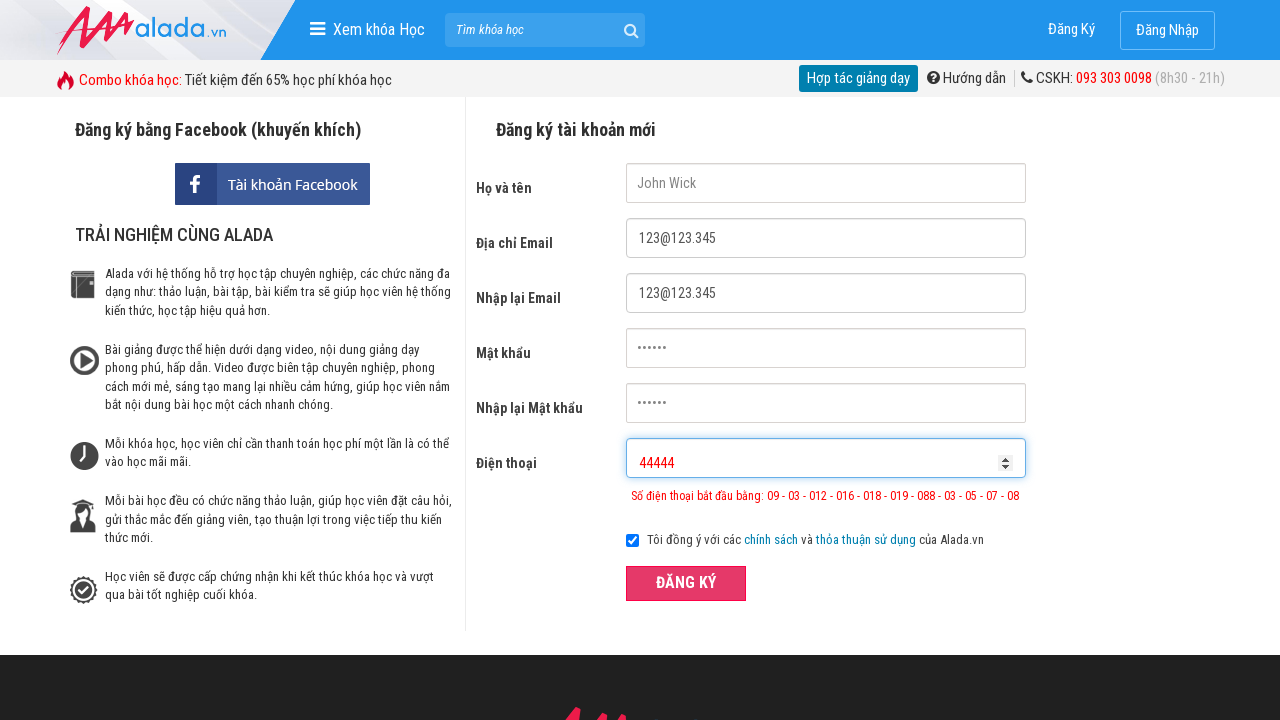